Tests dynamic content loading by clicking a start button and waiting for hidden text to become visible

Starting URL: https://the-internet.herokuapp.com/dynamic_loading/1

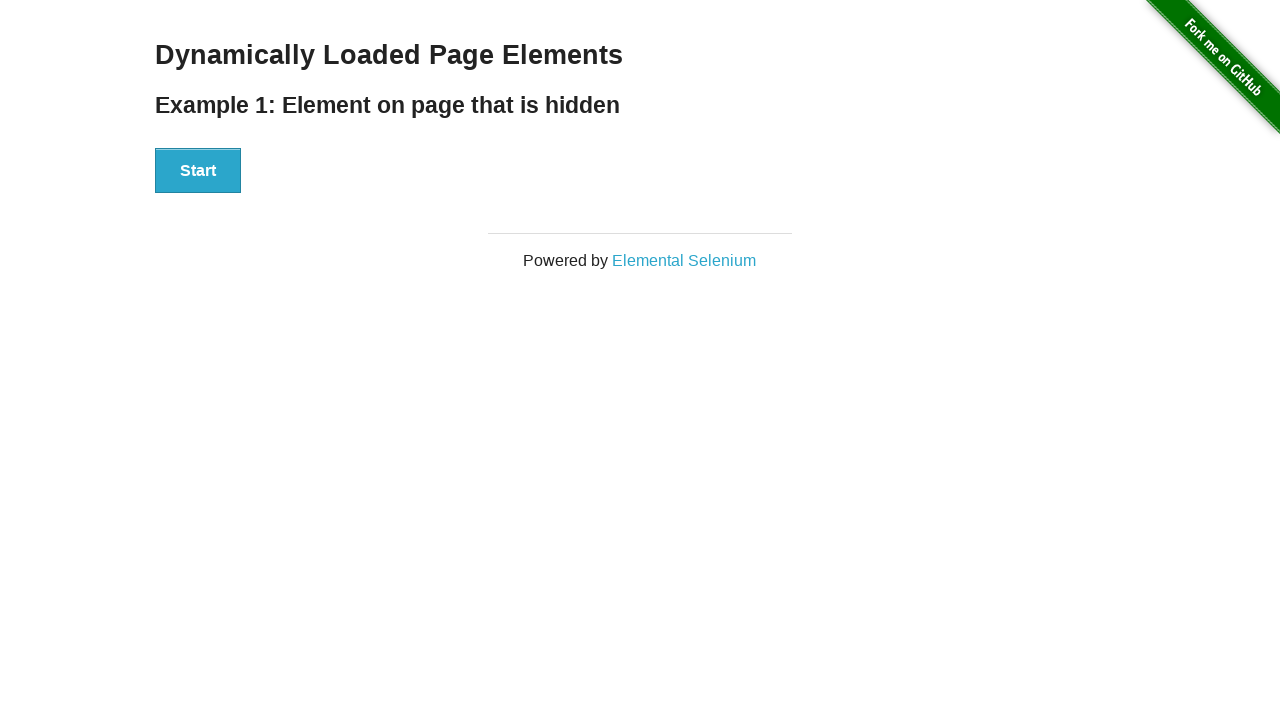

Clicked start button to trigger dynamic content loading at (198, 171) on [id='start'] button
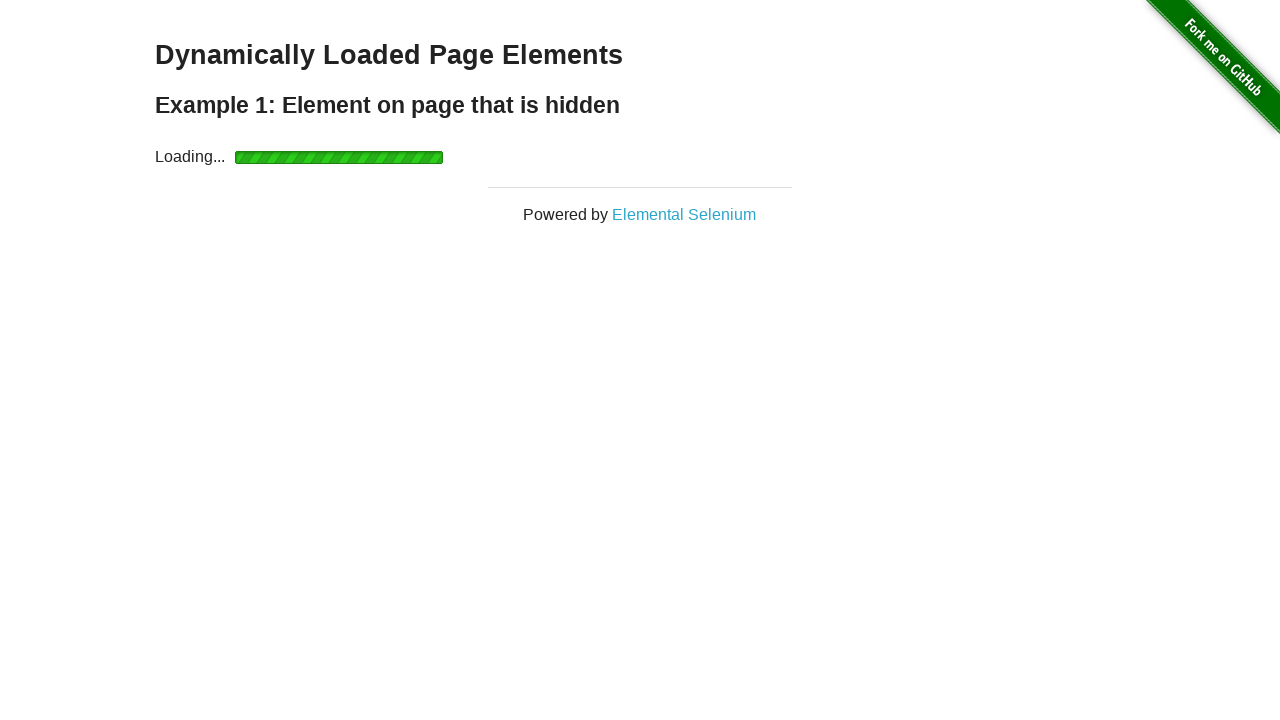

Waited for dynamically loaded text to become visible
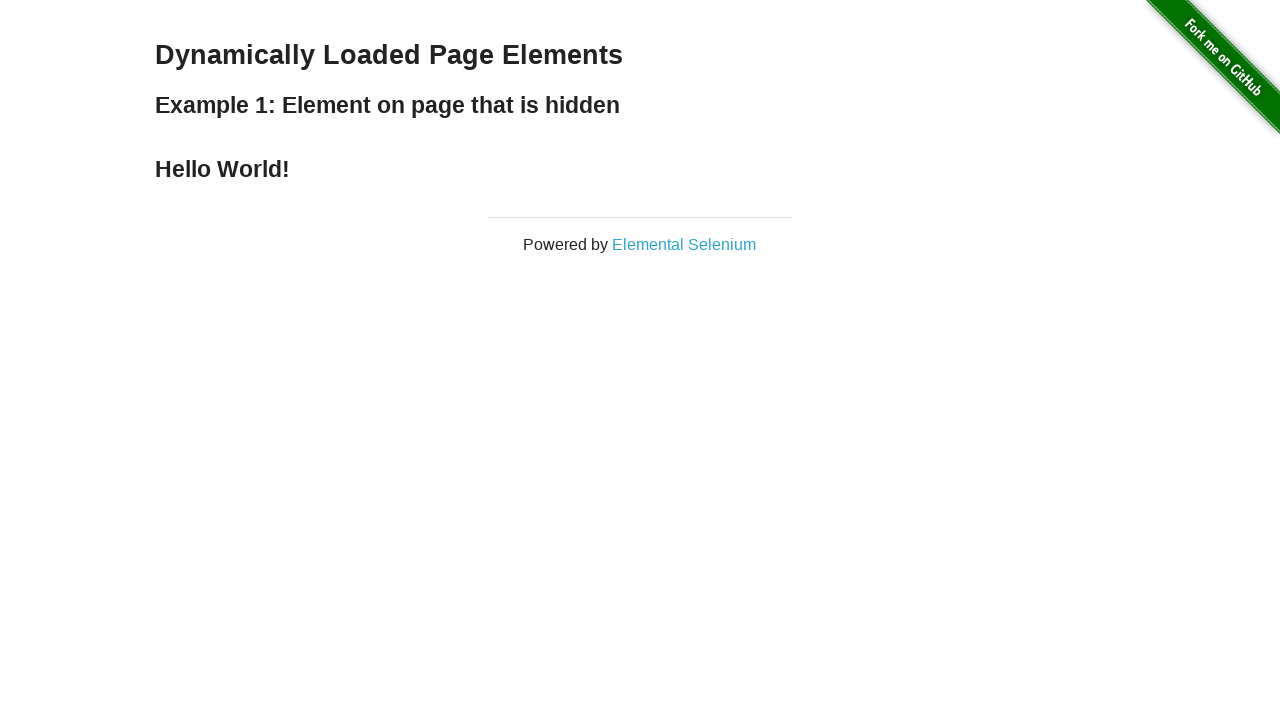

Retrieved dynamically loaded text: 'Hello World!'
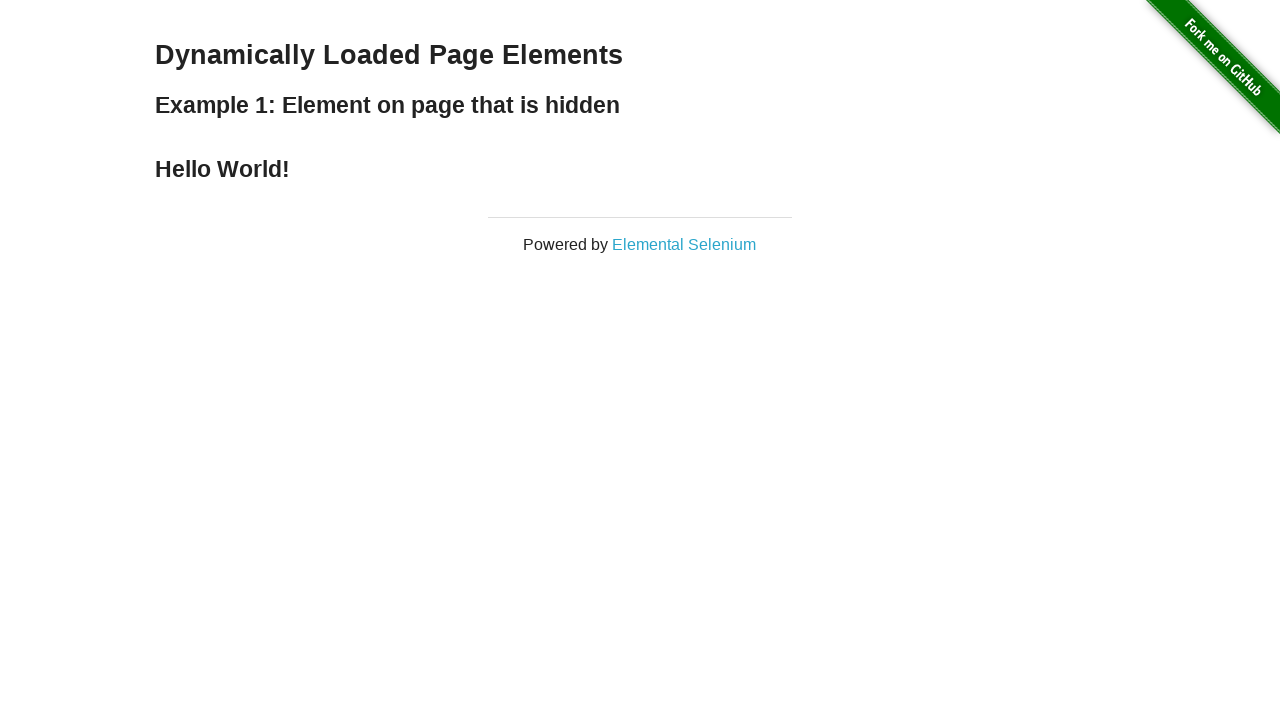

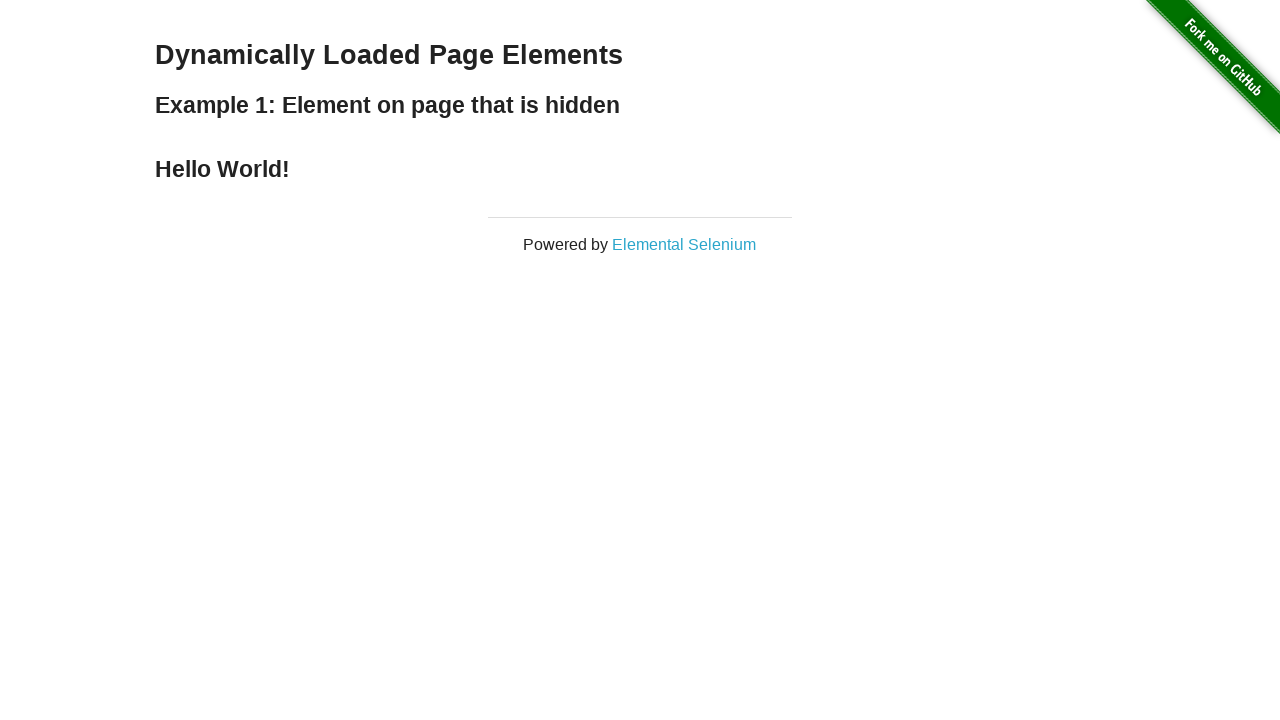